Clicks the Community link and verifies that the Community page loads with expected content

Starting URL: https://playwright.dev/

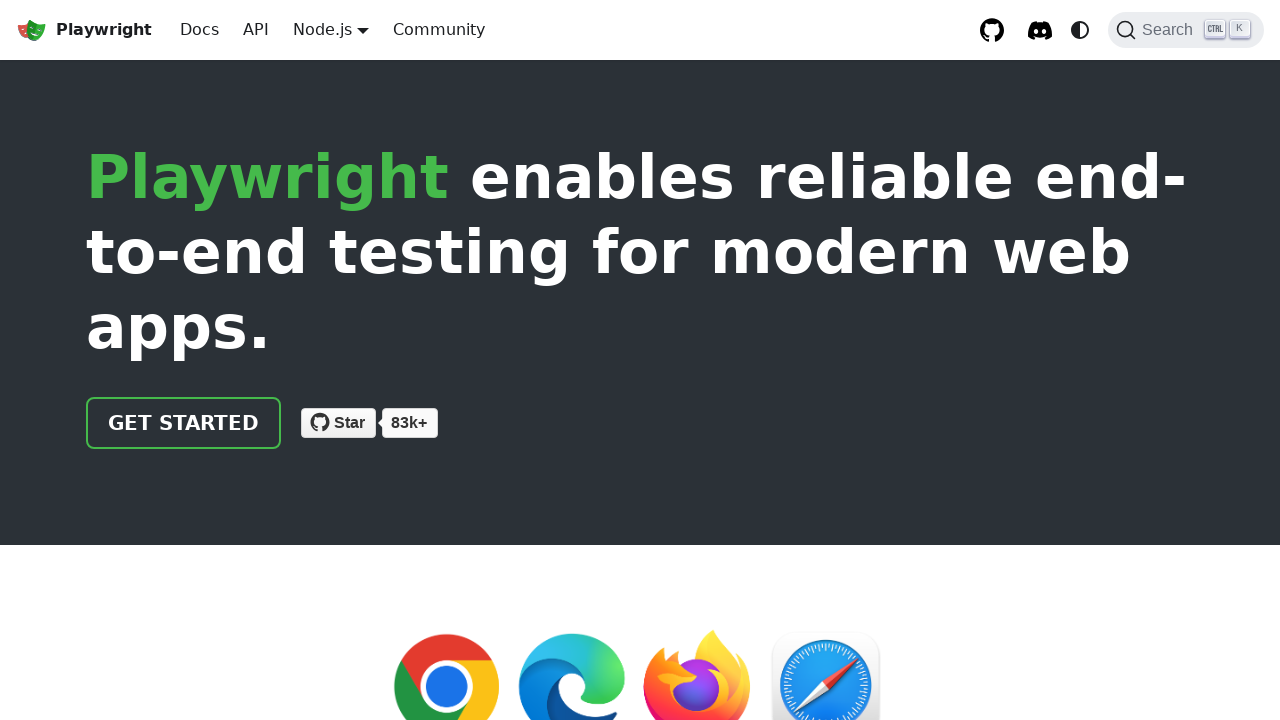

Clicked Community link in navbar at (439, 30) on a.navbar__item[href='/community/welcome']
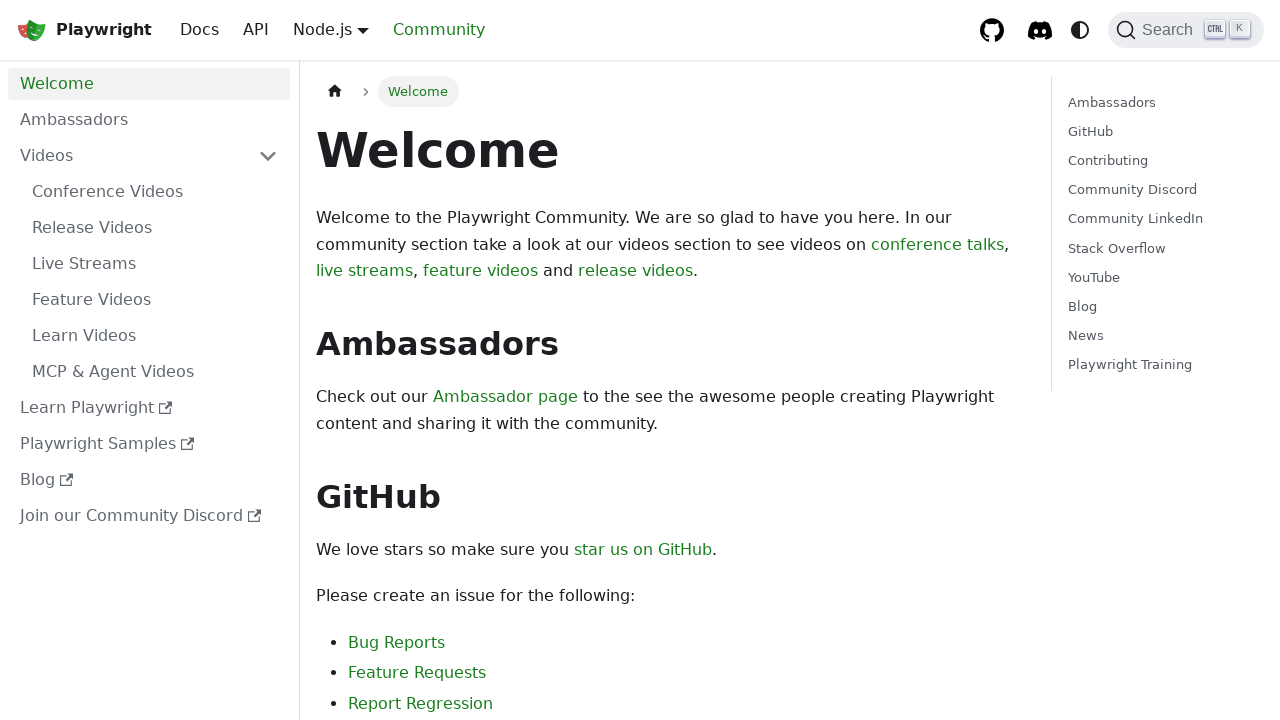

Community page DOM content loaded
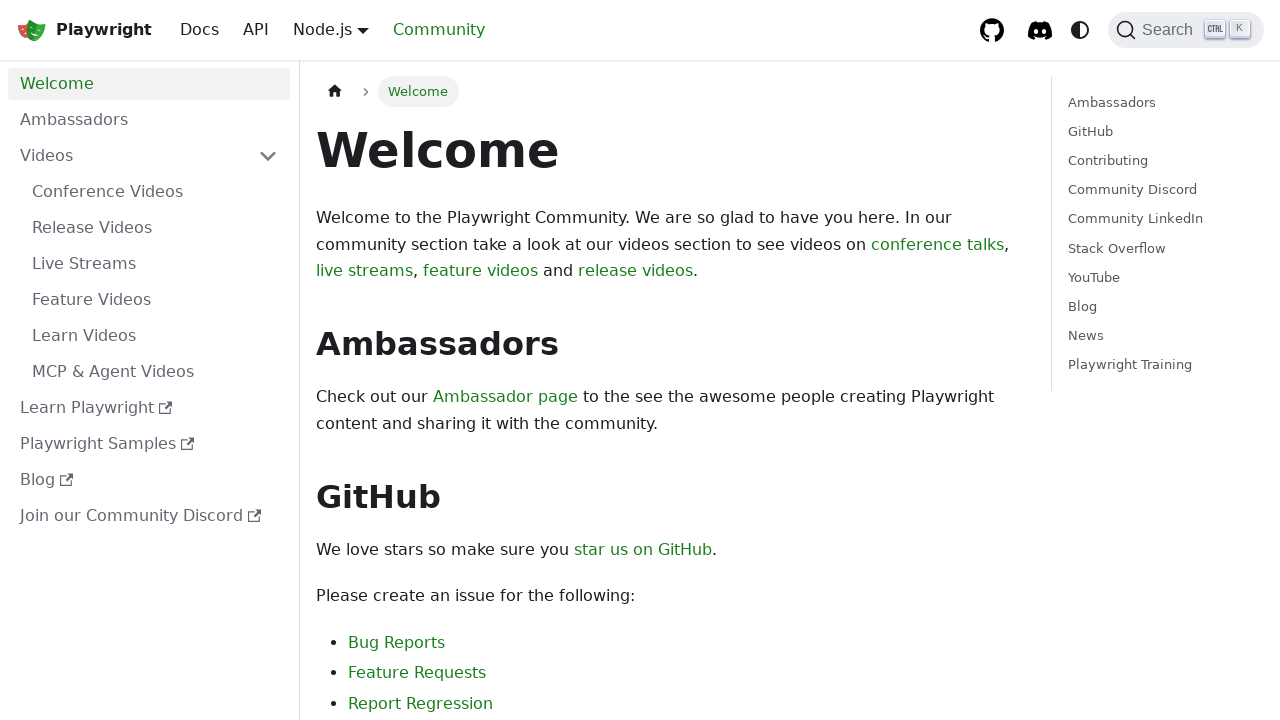

Located h1 heading element
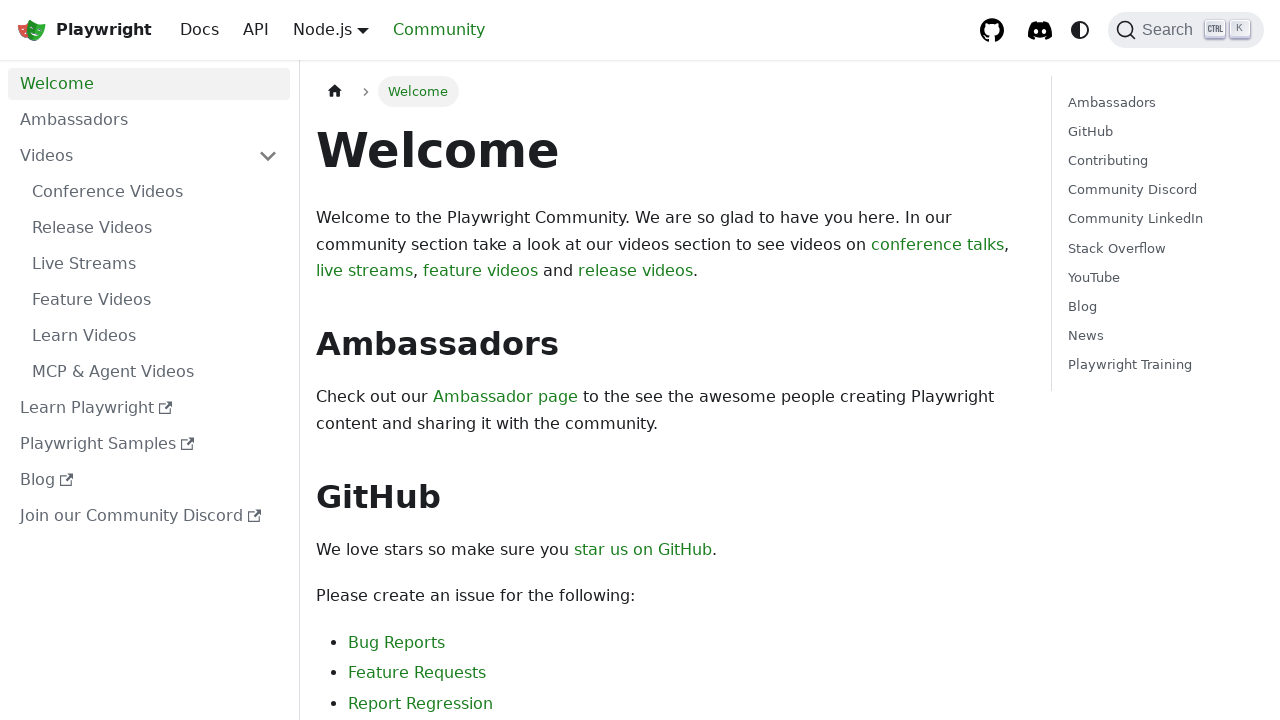

h1 heading element is visible and ready
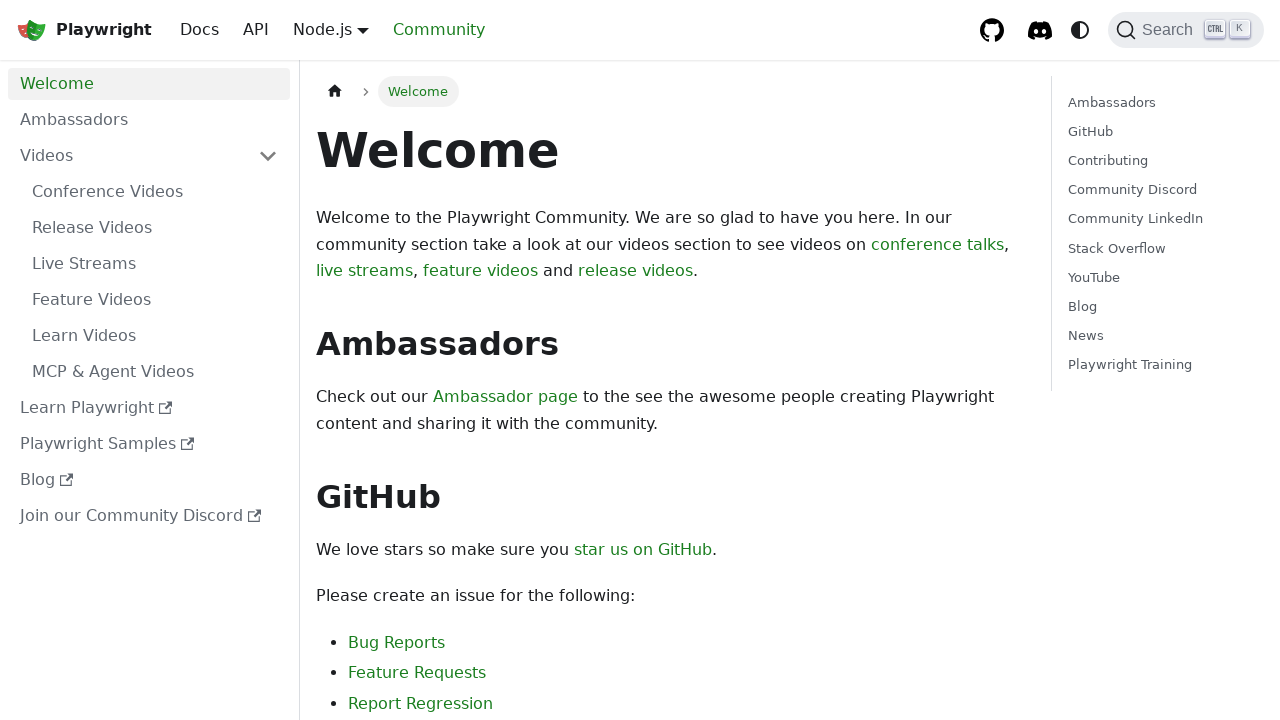

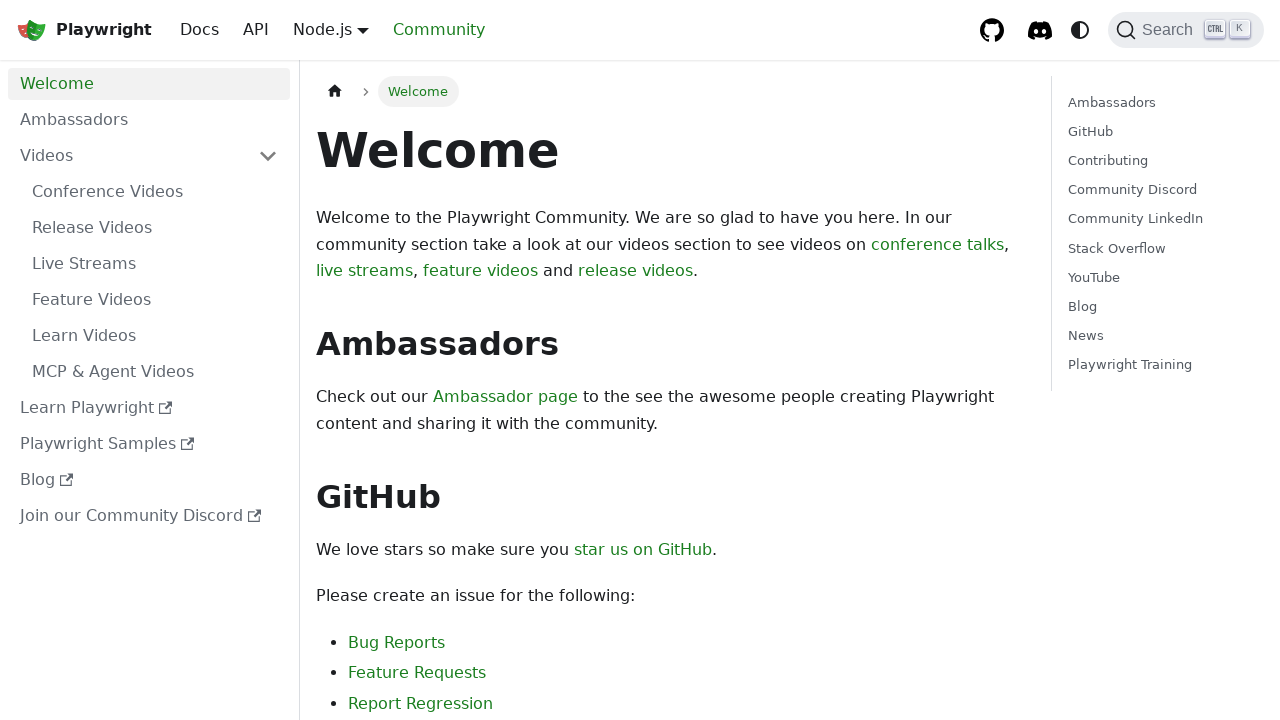